Tests input field functionality by entering a number, using arrow keys to increment/decrement the value, and clearing the input field

Starting URL: http://the-internet.herokuapp.com/inputs

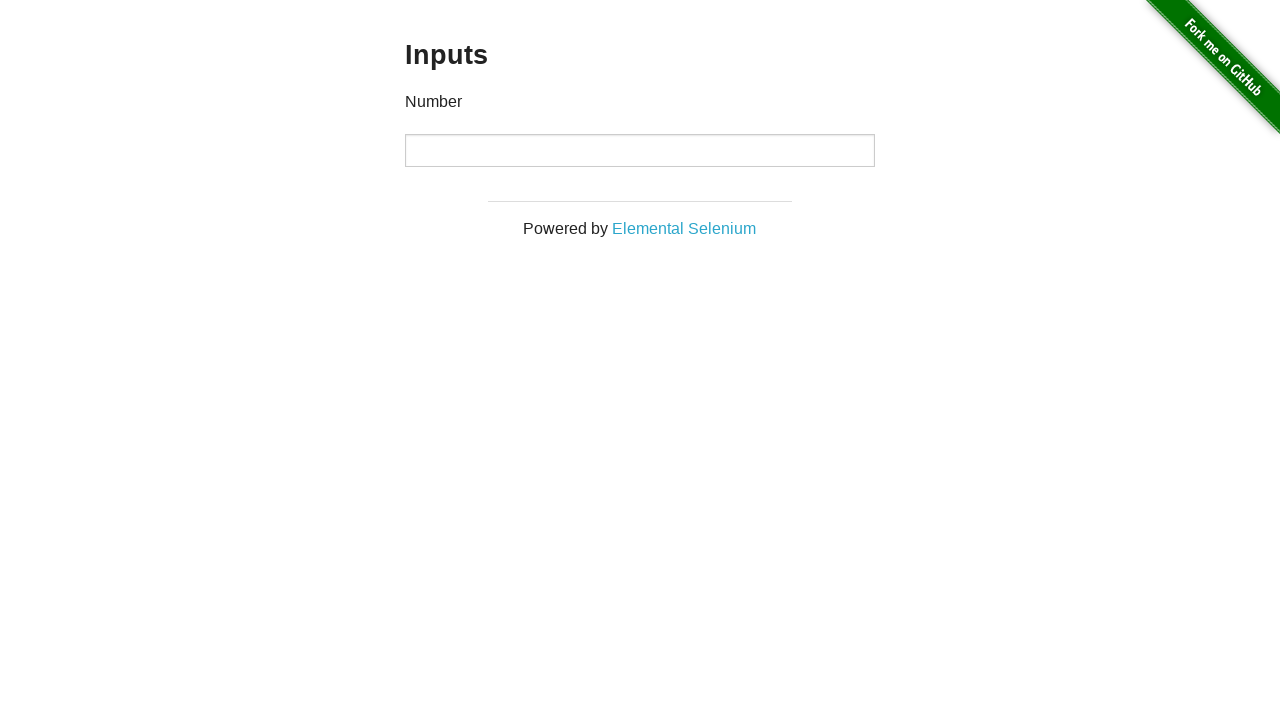

Filled input field with number '18' on input >> nth=0
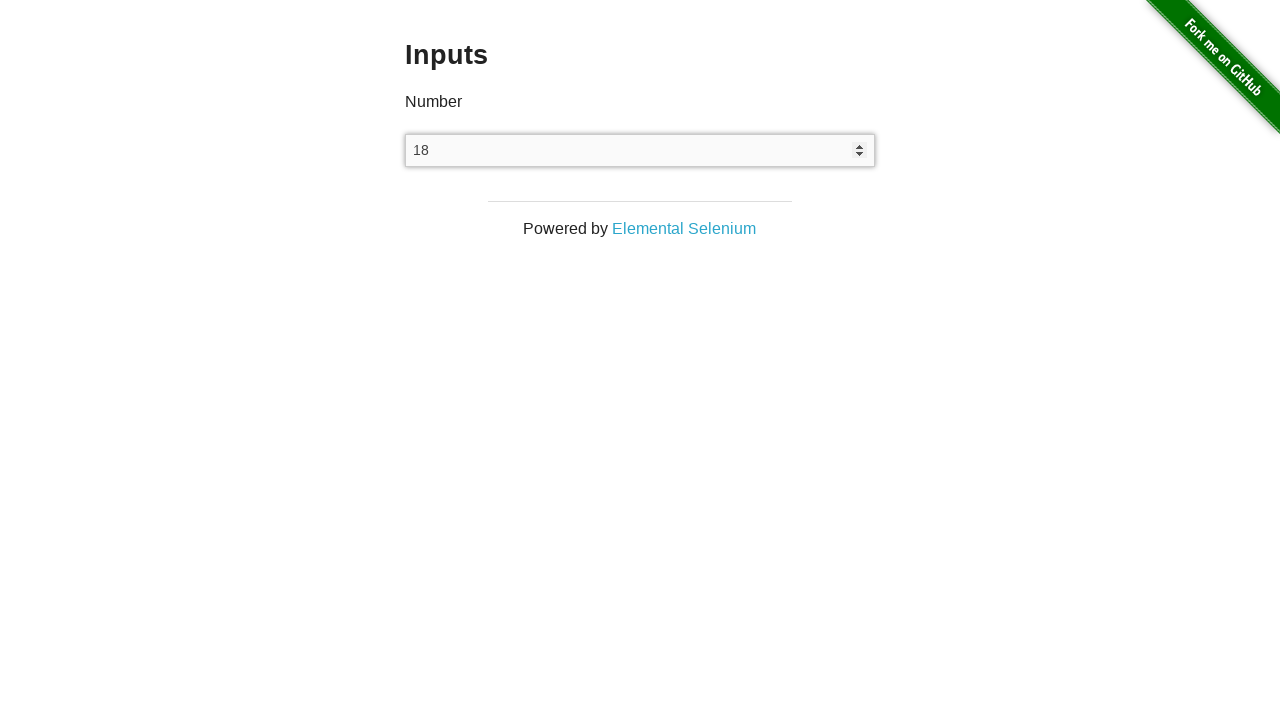

Verified input value is '18'
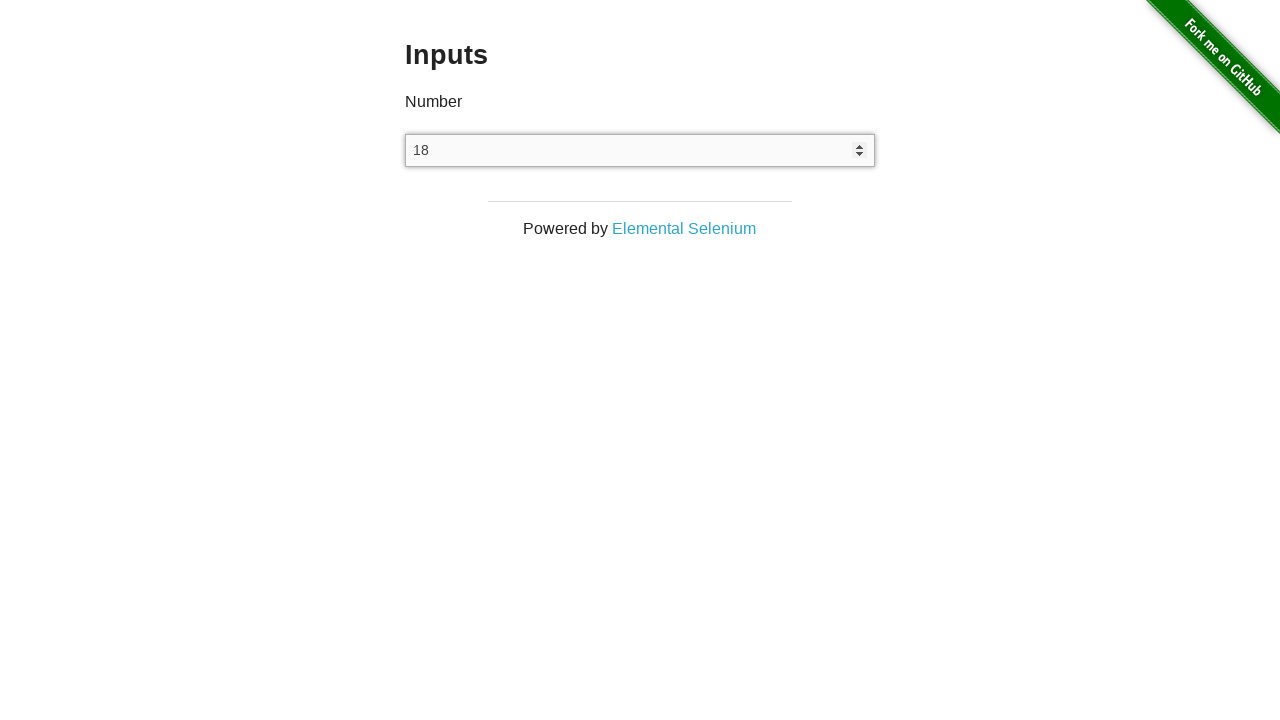

Pressed ArrowDown to decrement value on input >> nth=0
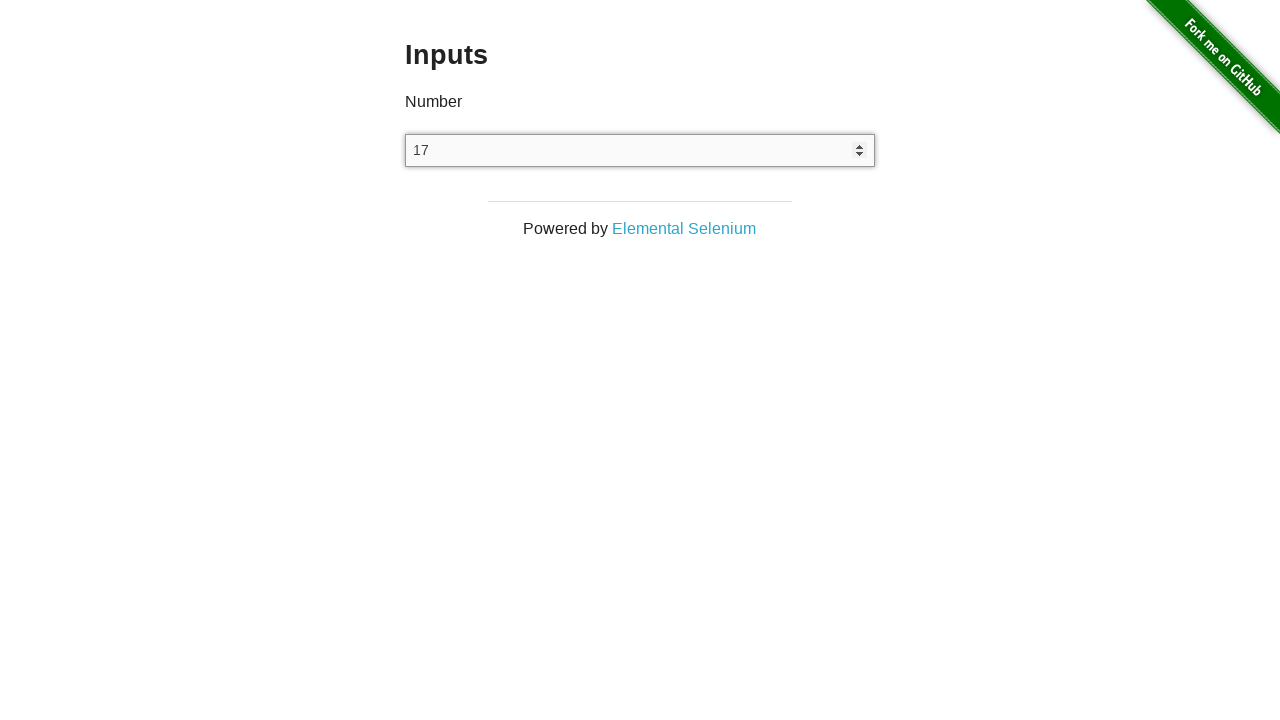

Verified value decreased to '17'
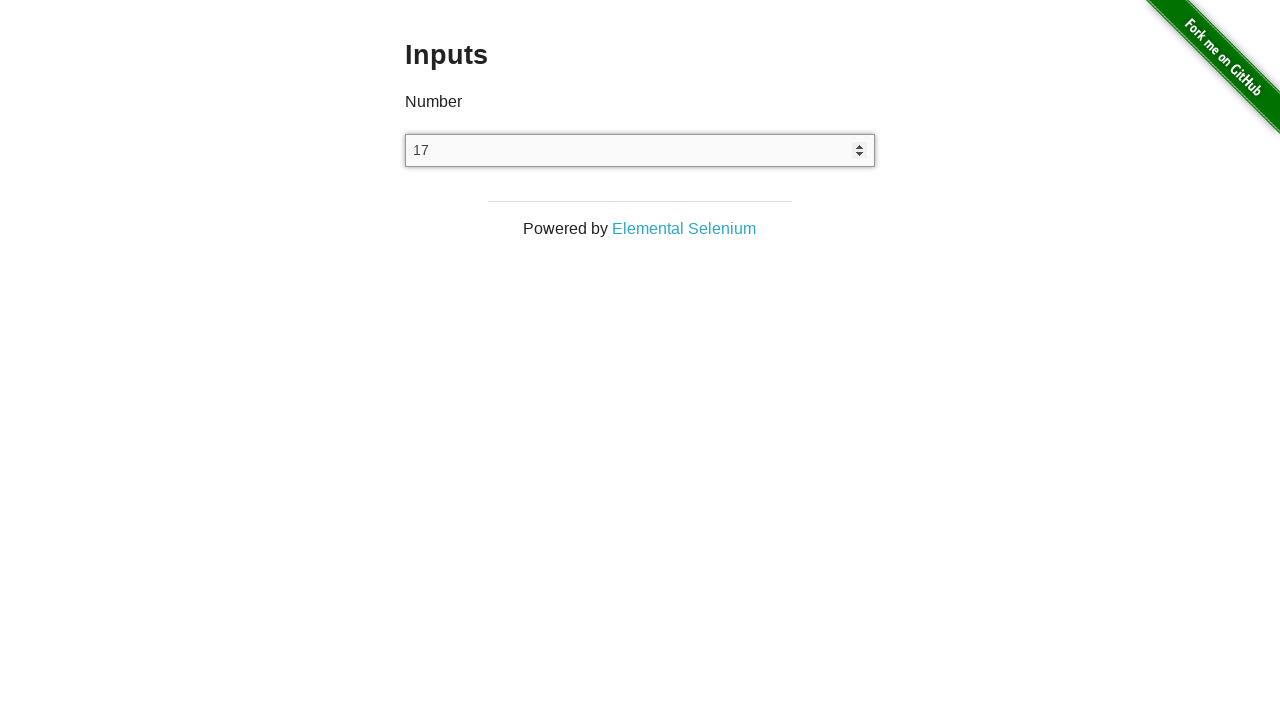

Pressed ArrowUp to increment value on input >> nth=0
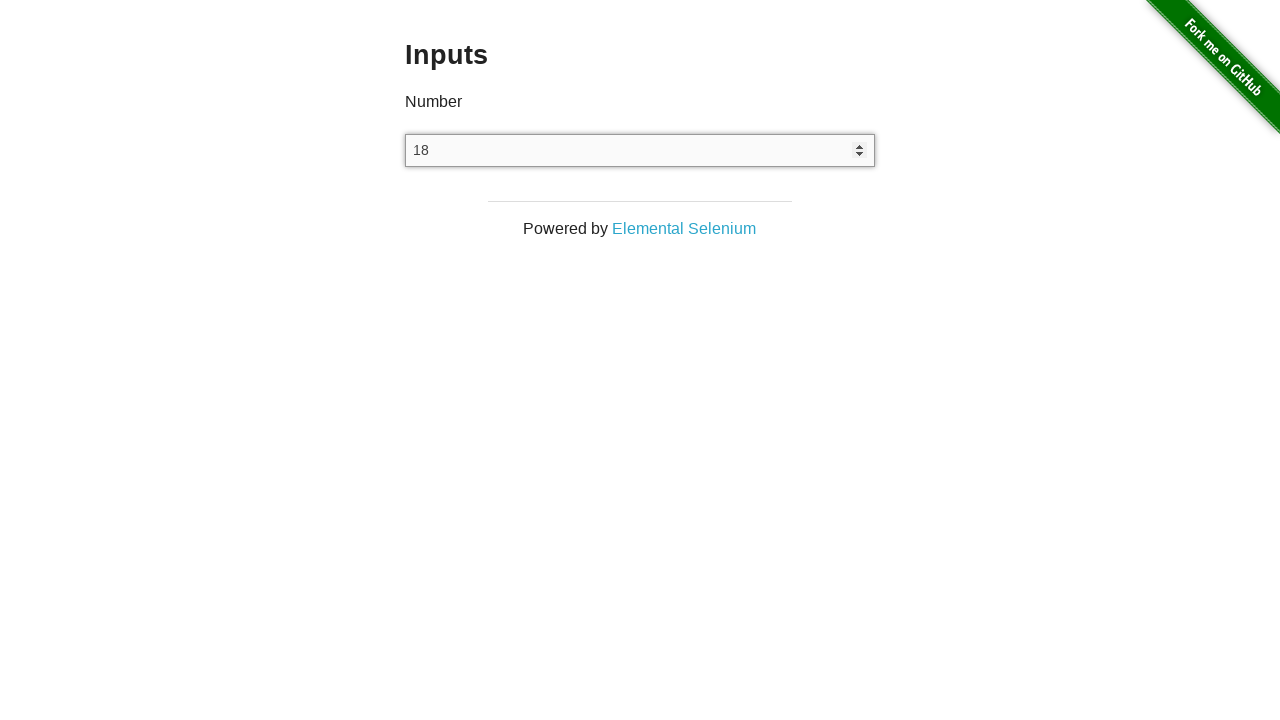

Verified value increased back to '18'
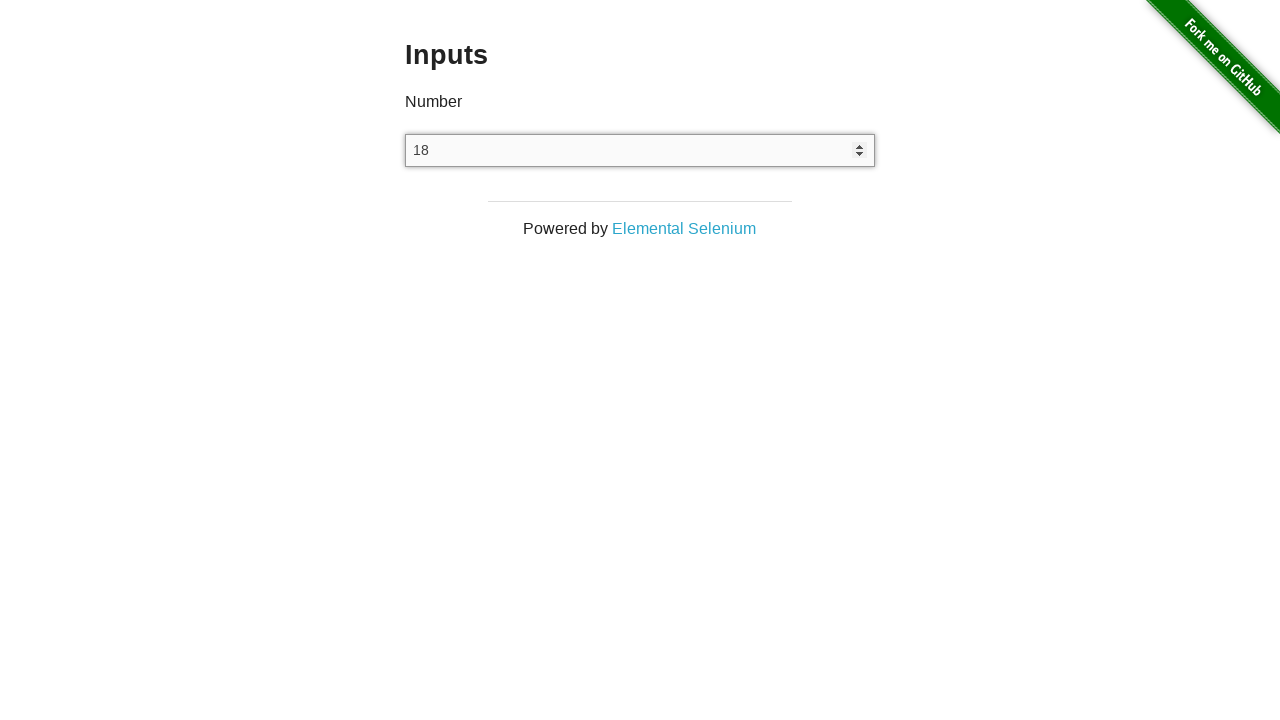

Cleared the input field on input >> nth=0
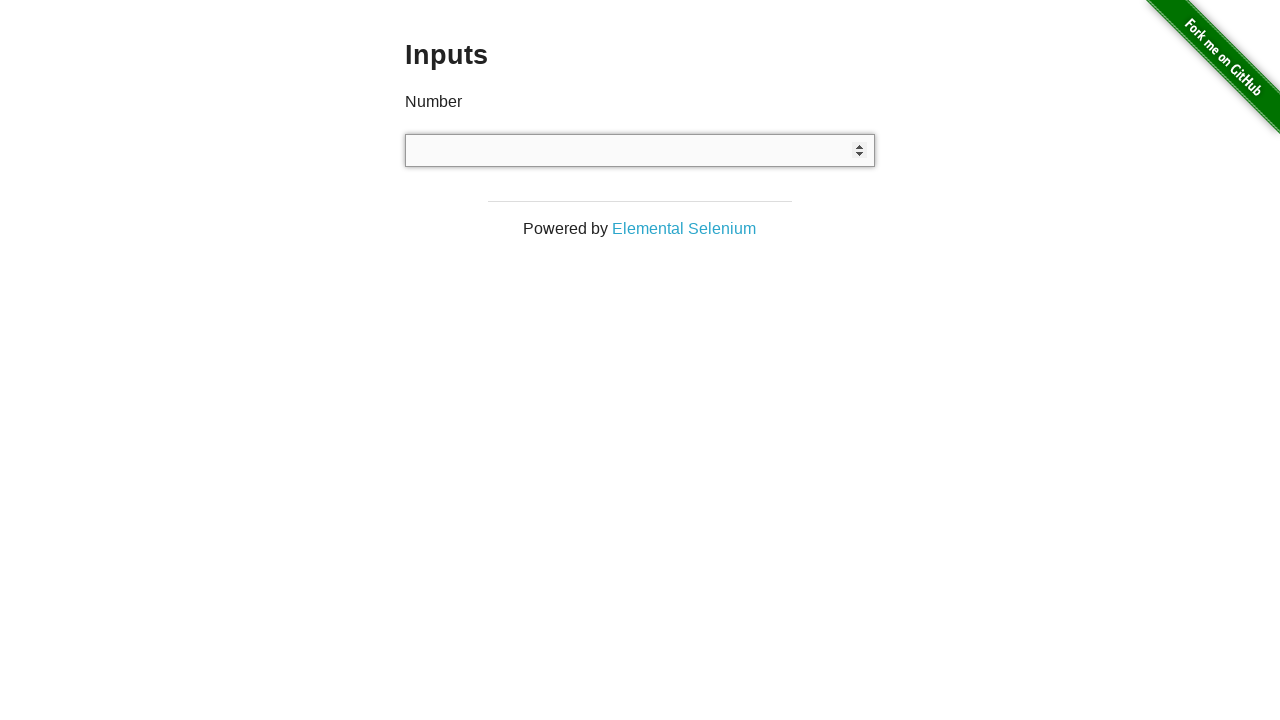

Verified input field is now empty
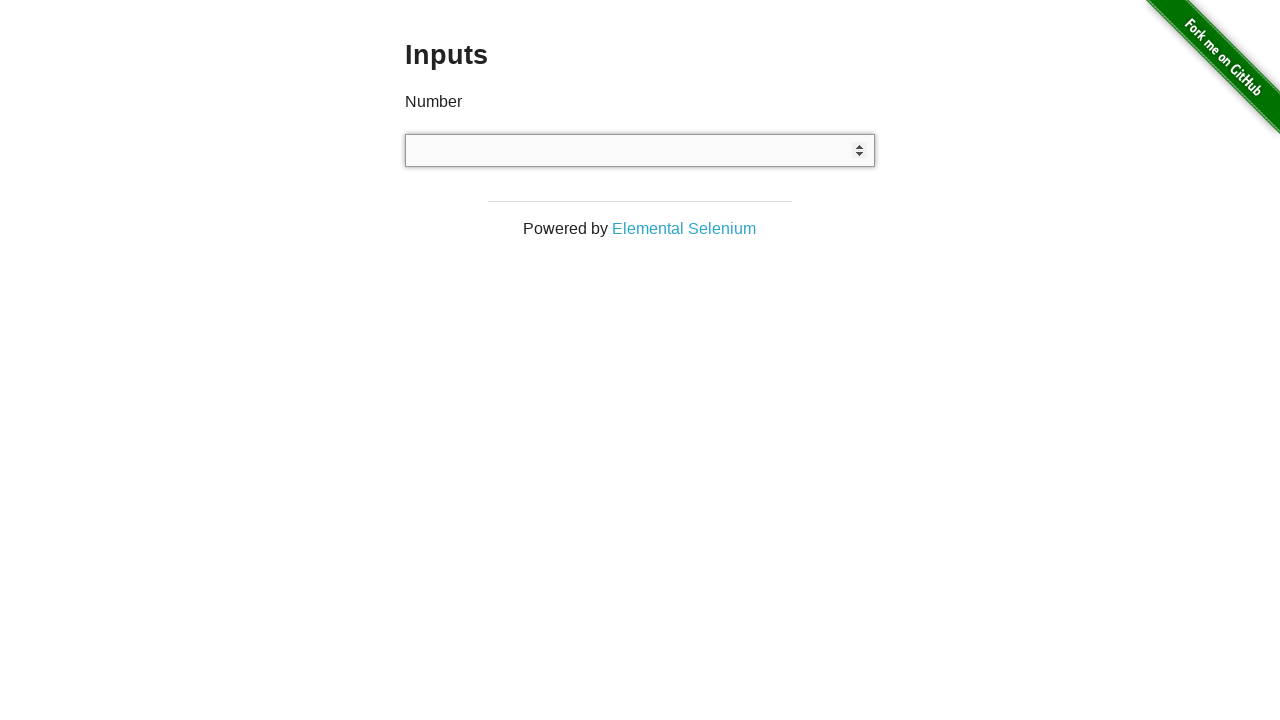

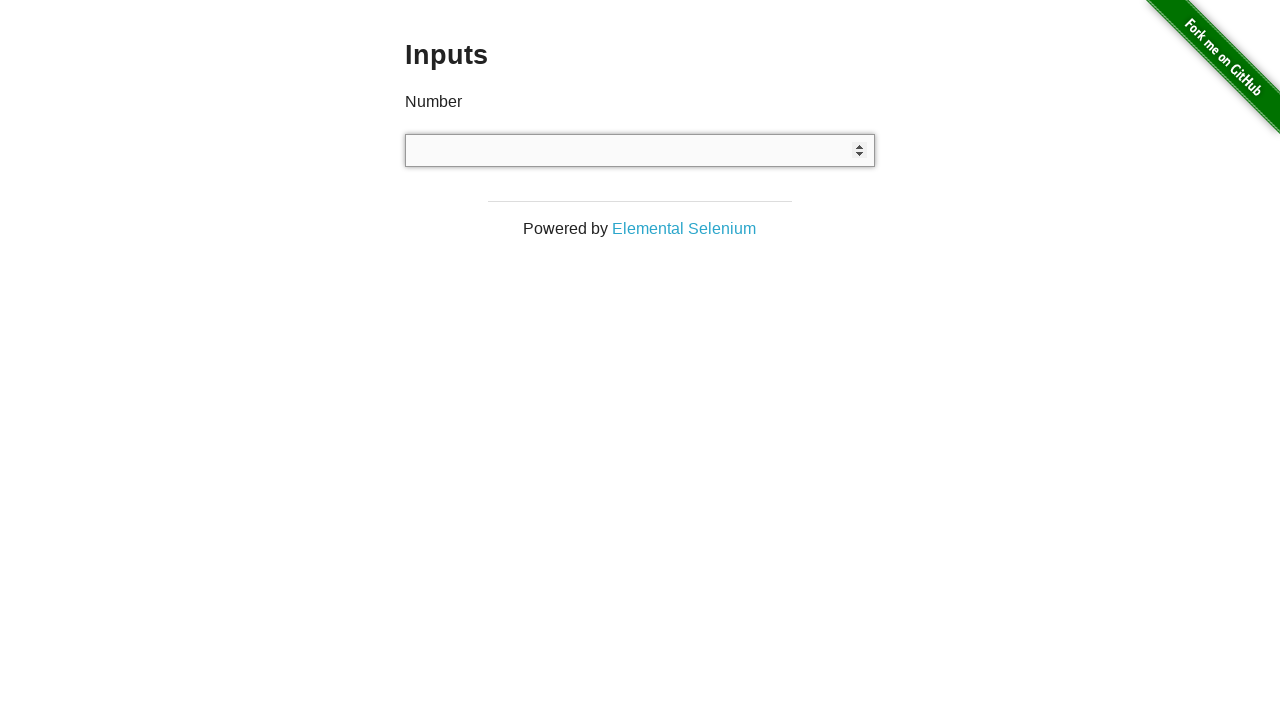